Tests jQuery UI datepicker functionality by opening the calendar, navigating forward through months, and selecting a specific date (15th of the month)

Starting URL: http://jqueryui.com/resources/demos/datepicker/other-months.html

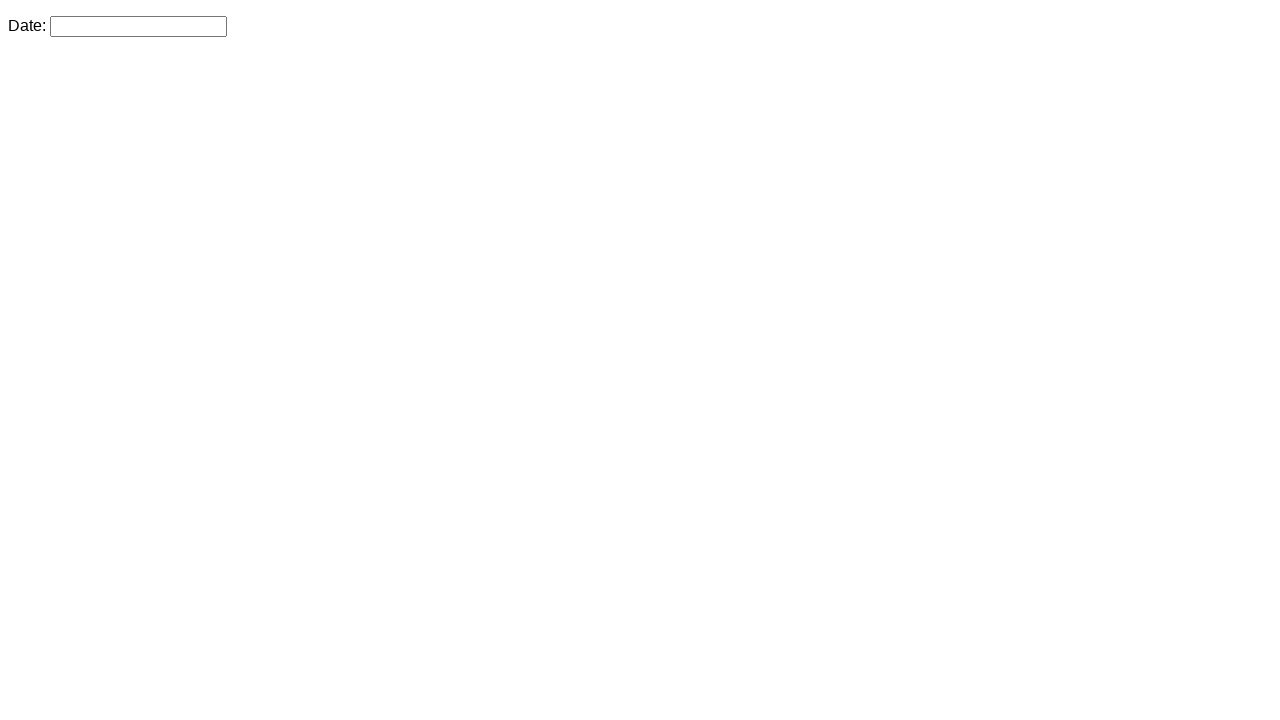

Clicked on datepicker input to open the calendar at (138, 26) on #datepicker
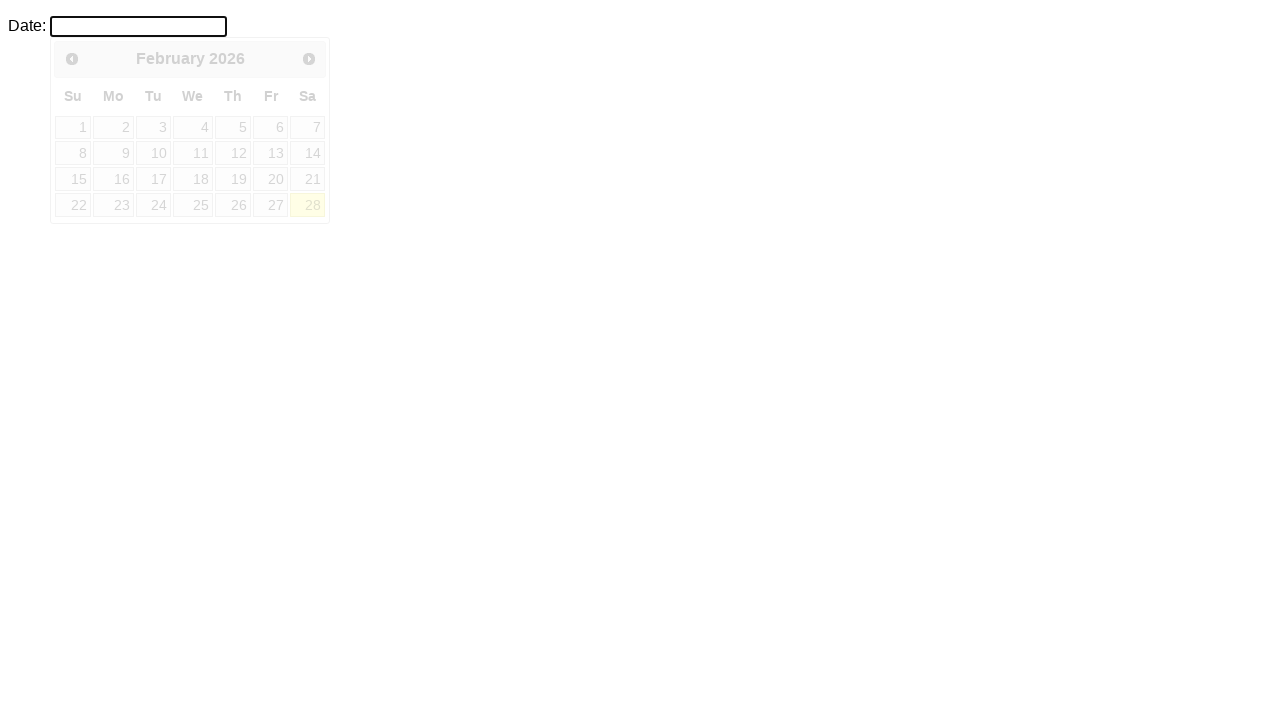

Waited 500ms for calendar animation
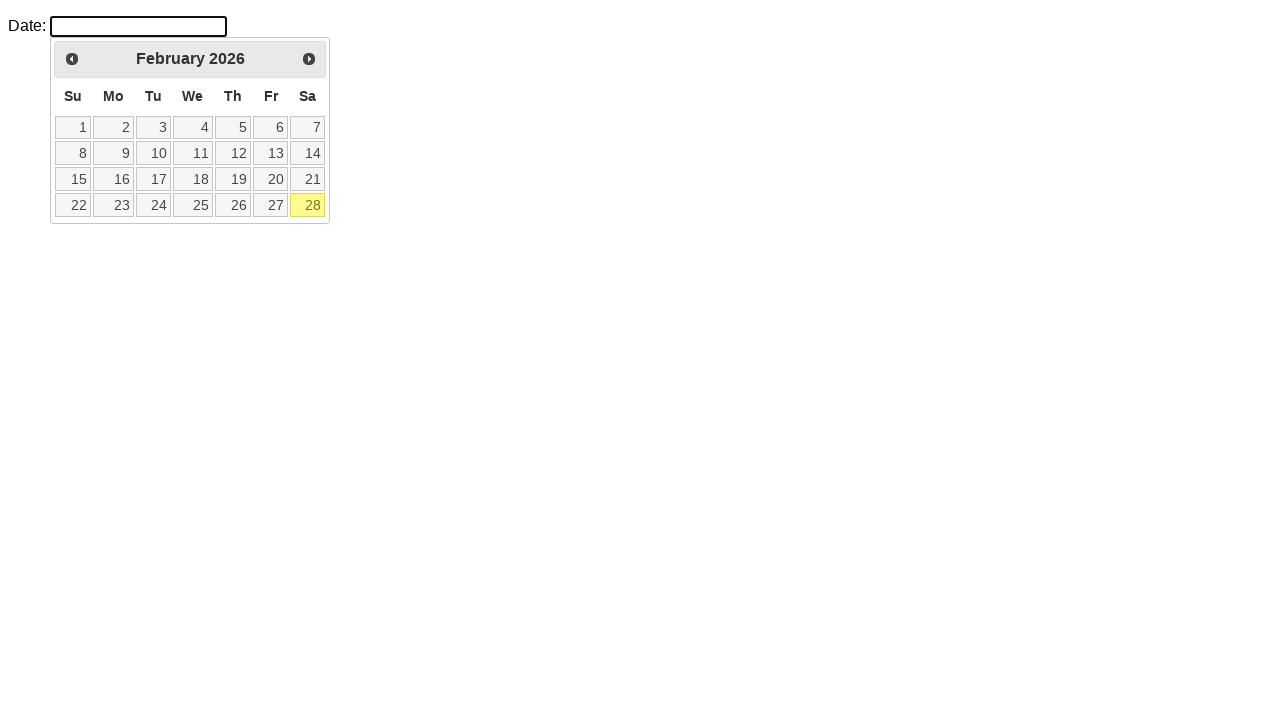

Clicked Next button to navigate forward (iteration 1/4) at (309, 59) on xpath=//span[contains(text(),'Next')]
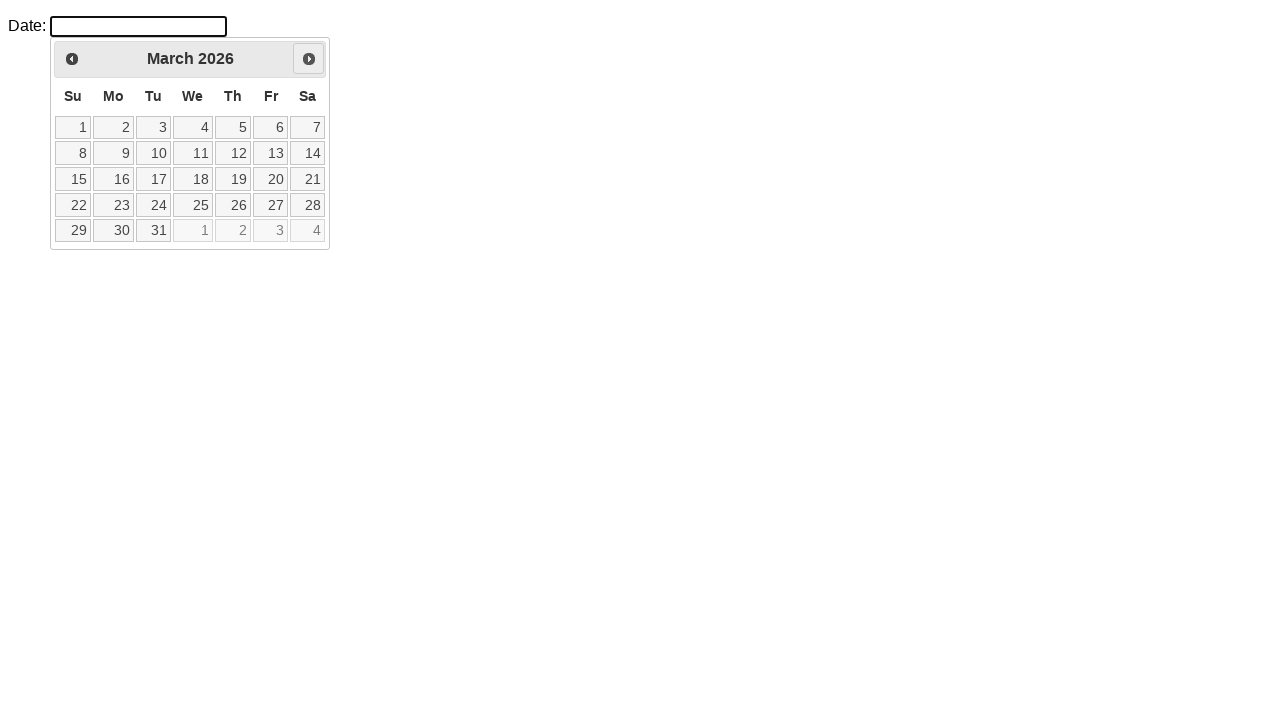

Waited 500ms for calendar animation
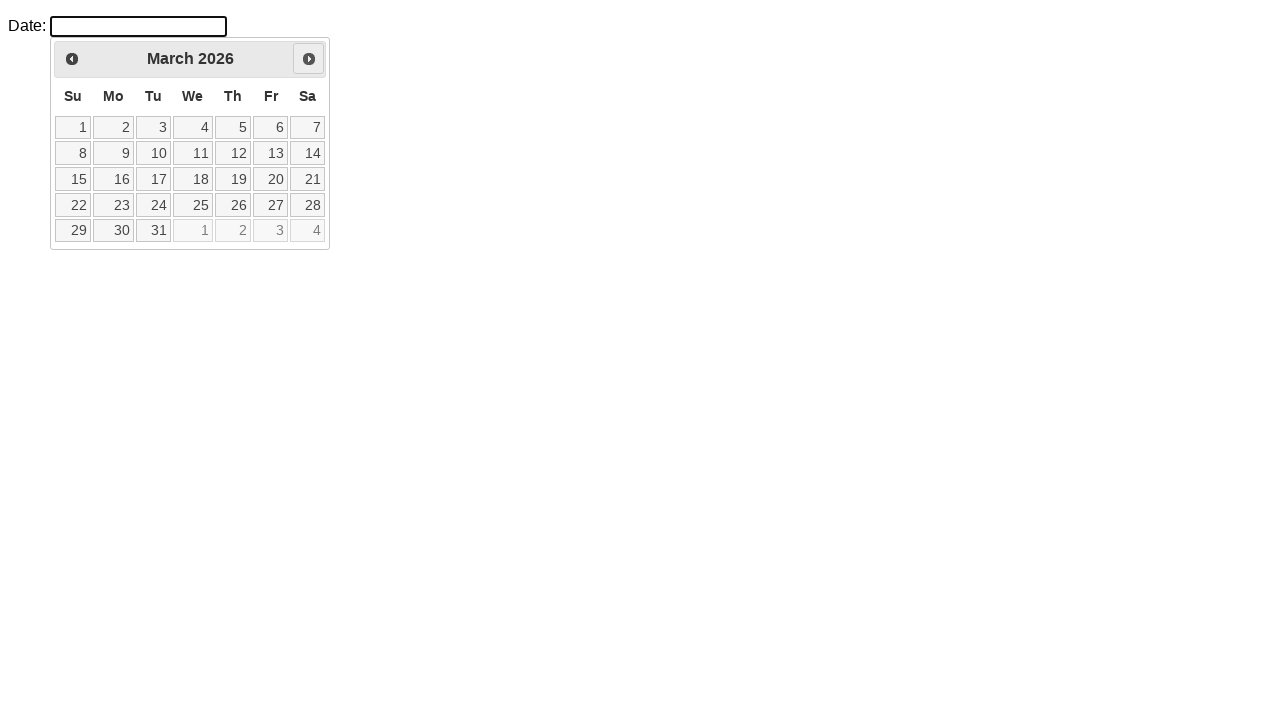

Clicked Next button to navigate forward (iteration 2/4) at (309, 59) on xpath=//span[contains(text(),'Next')]
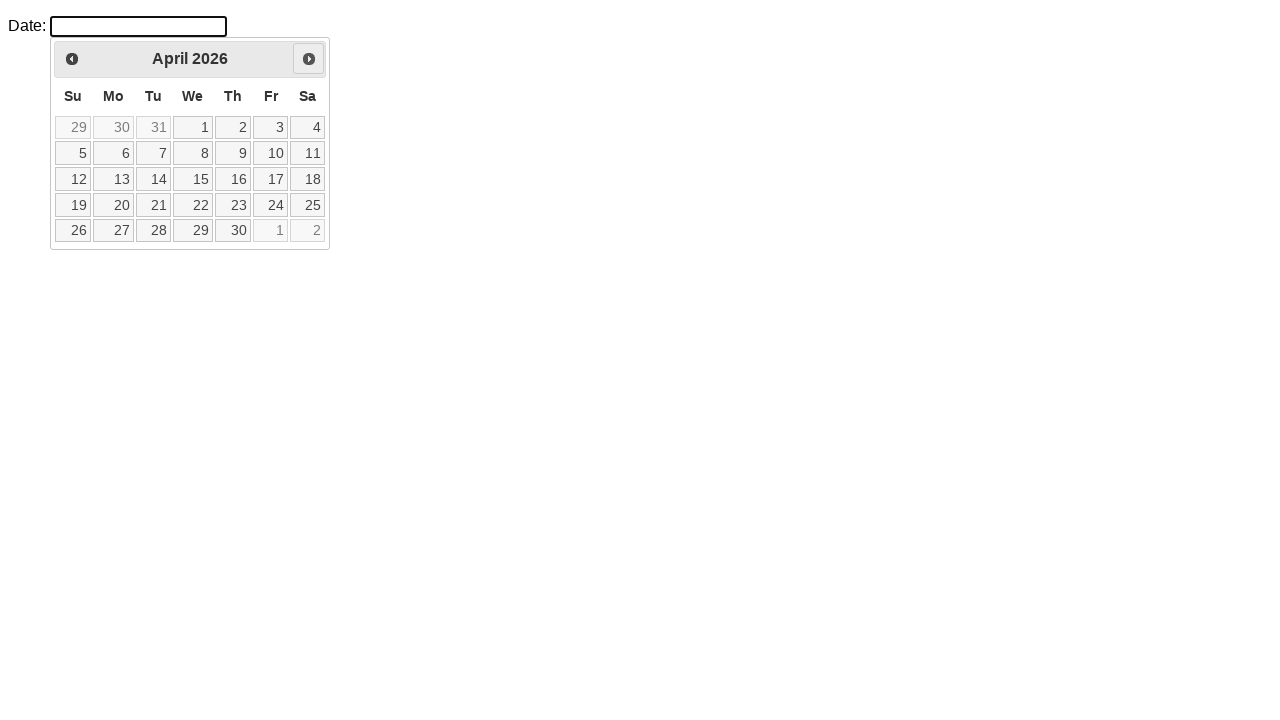

Waited 500ms for calendar animation
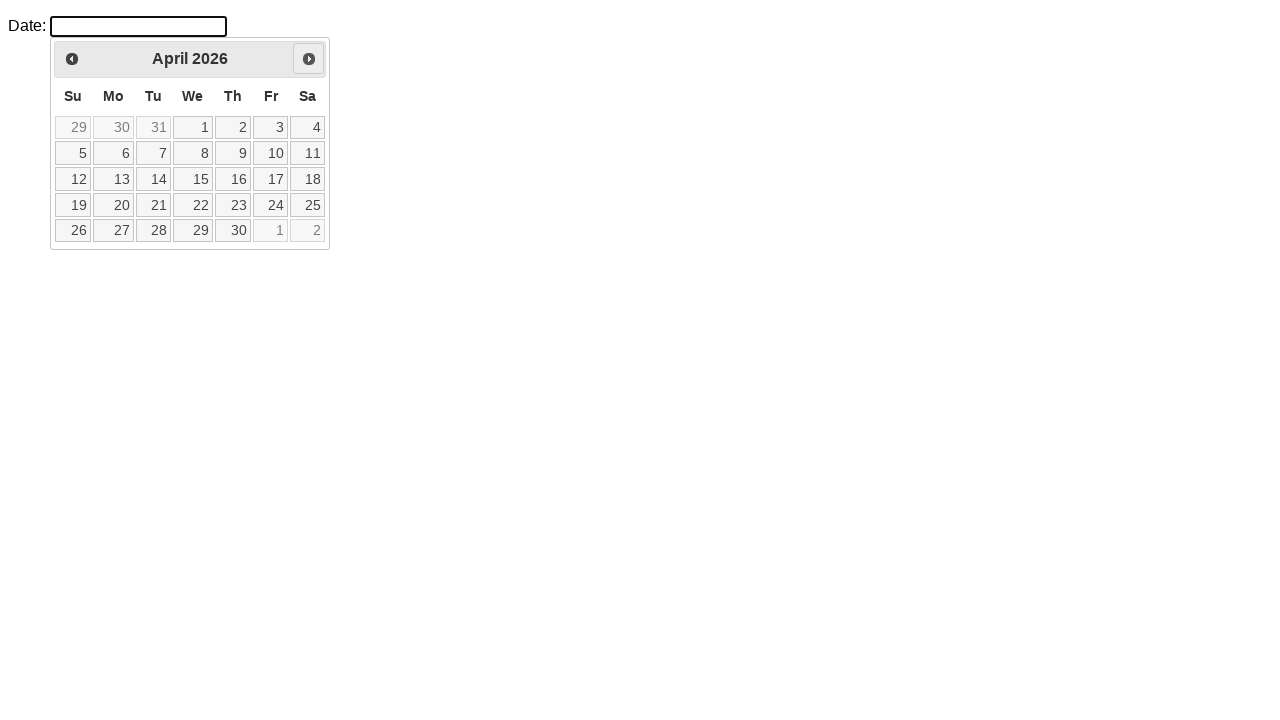

Clicked Next button to navigate forward (iteration 3/4) at (309, 59) on xpath=//span[contains(text(),'Next')]
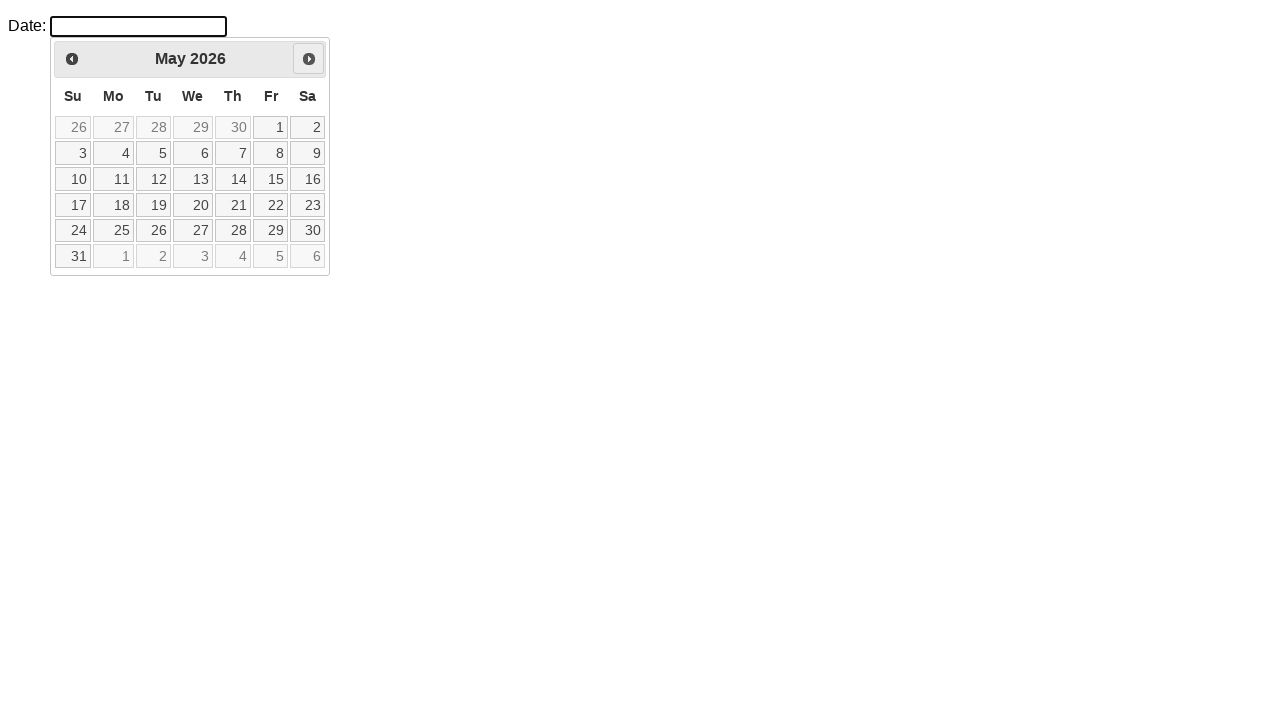

Waited 500ms for calendar animation
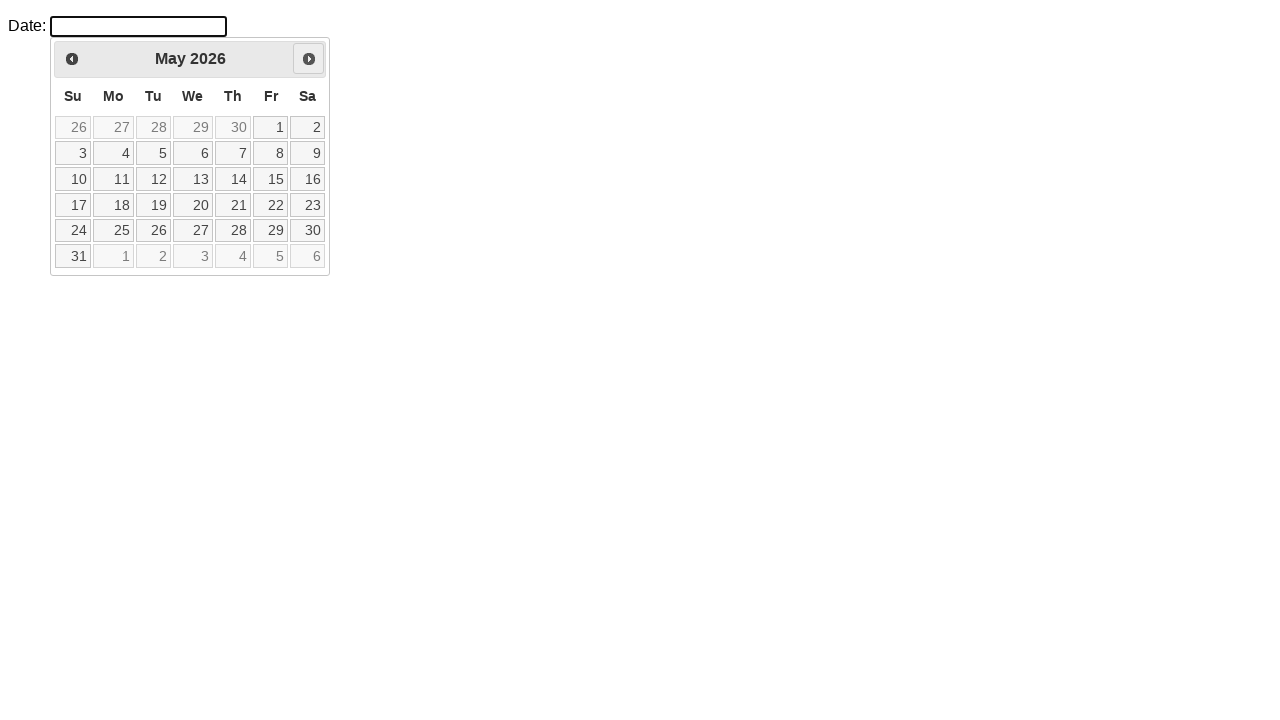

Clicked Next button to navigate forward (iteration 4/4) at (309, 59) on xpath=//span[contains(text(),'Next')]
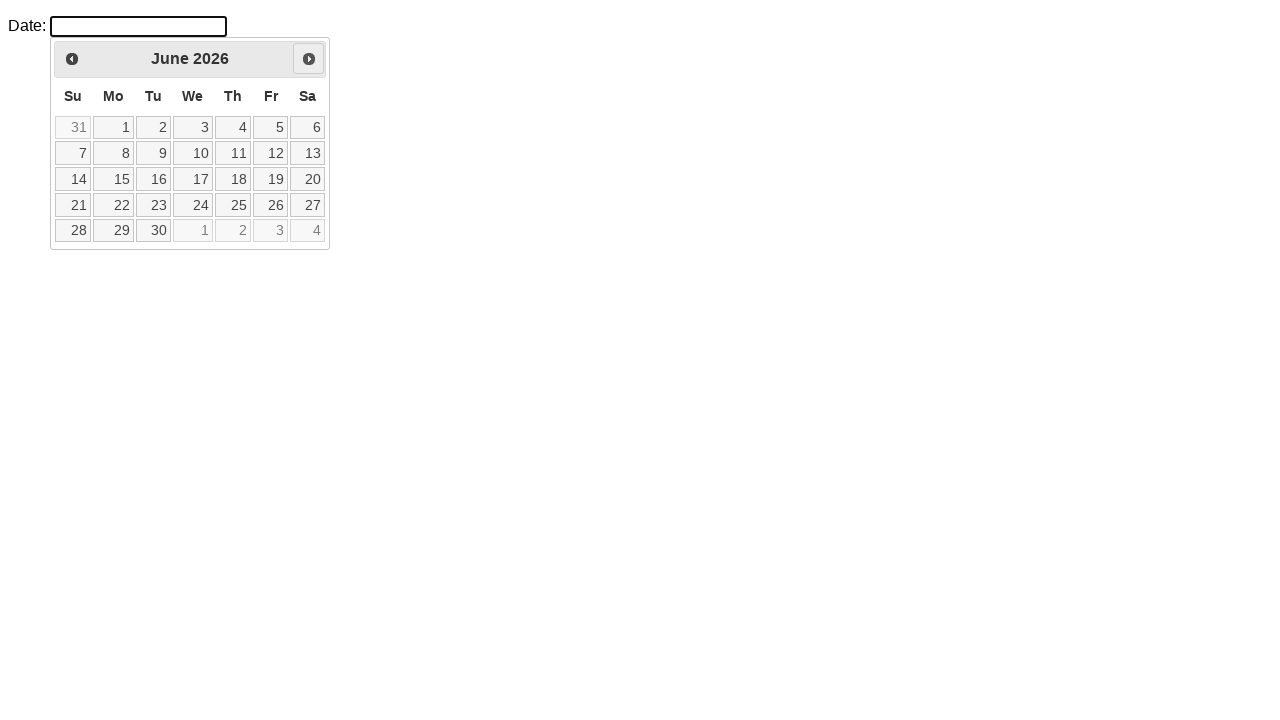

Selected day 15 from the calendar at (114, 179) on xpath=//*[@id='ui-datepicker-div']/table/tbody//a[text()='15']
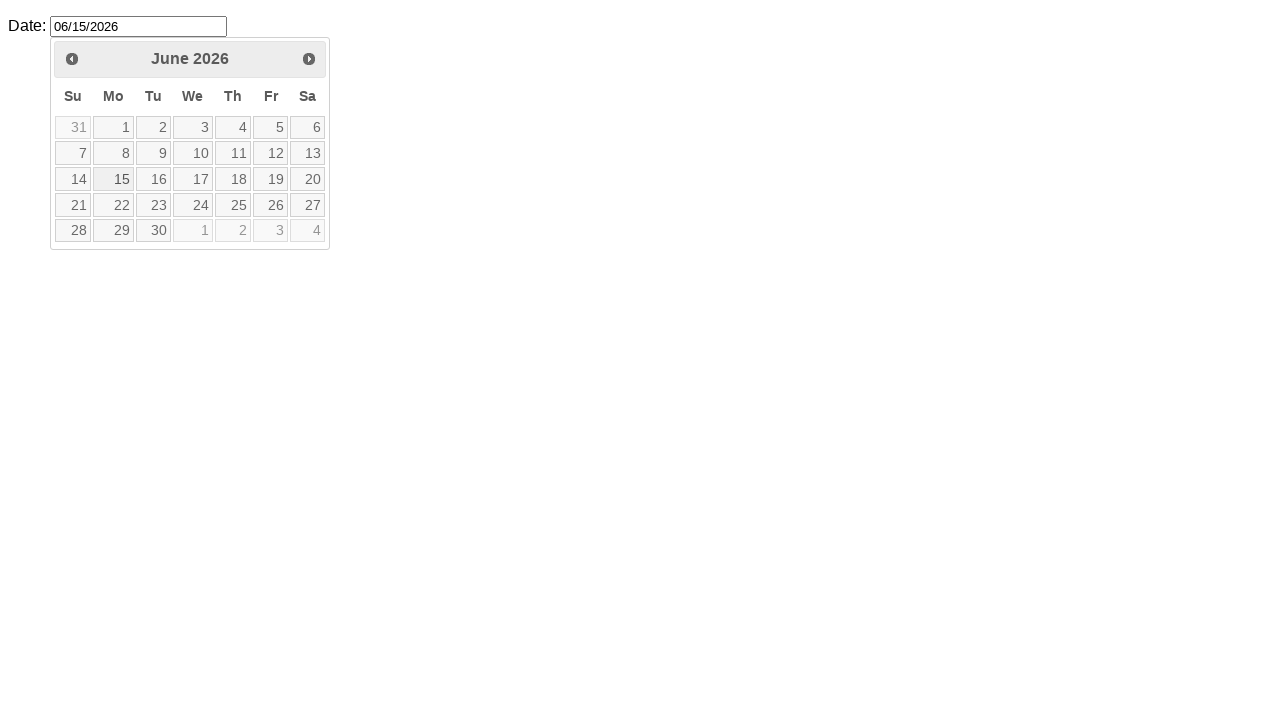

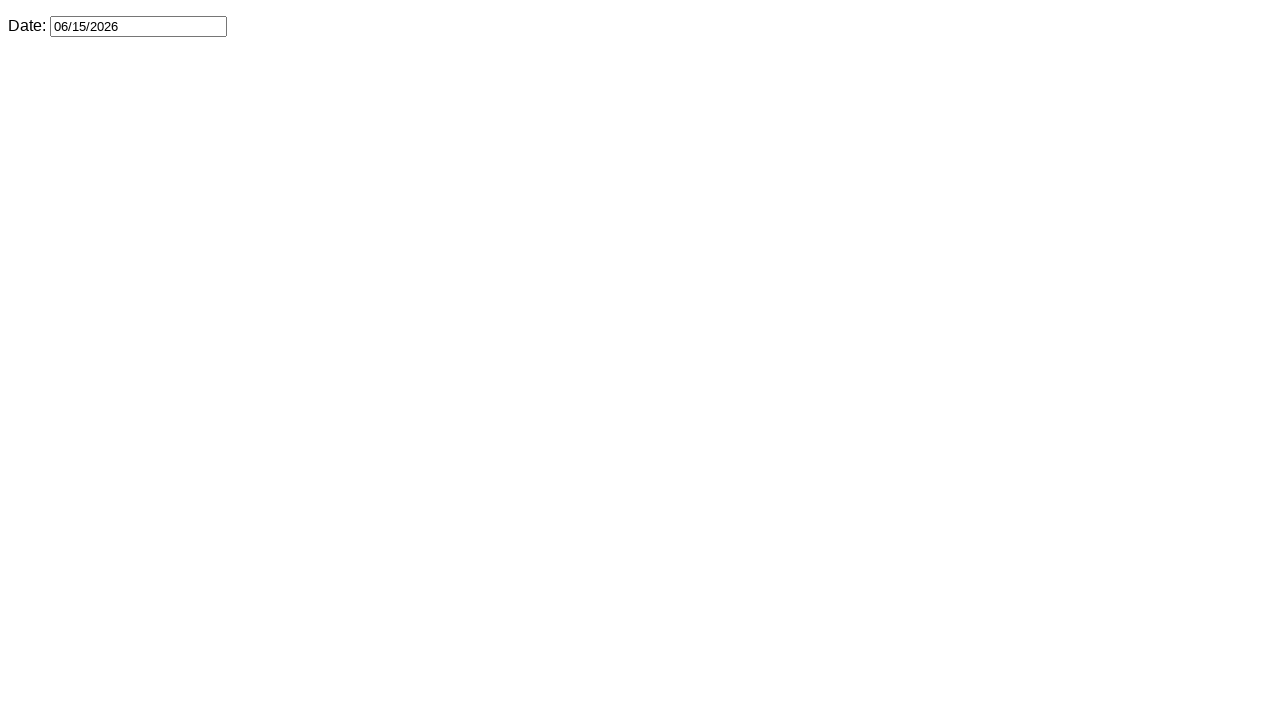